Demonstrates the drag_and_drop_by_offset action chain method by dragging a "Courses" link element by a specified offset on the GeeksforGeeks website

Starting URL: https://www.geeksforgeeks.org/

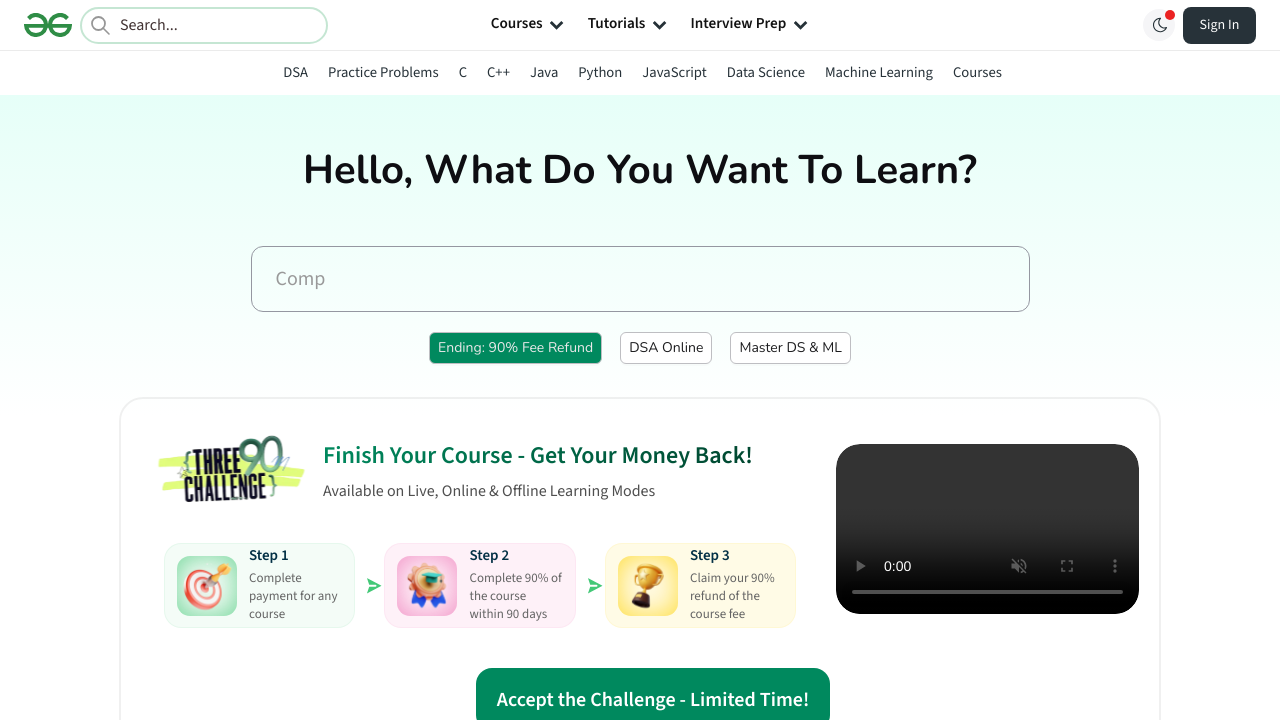

Navigated to GeeksforGeeks homepage
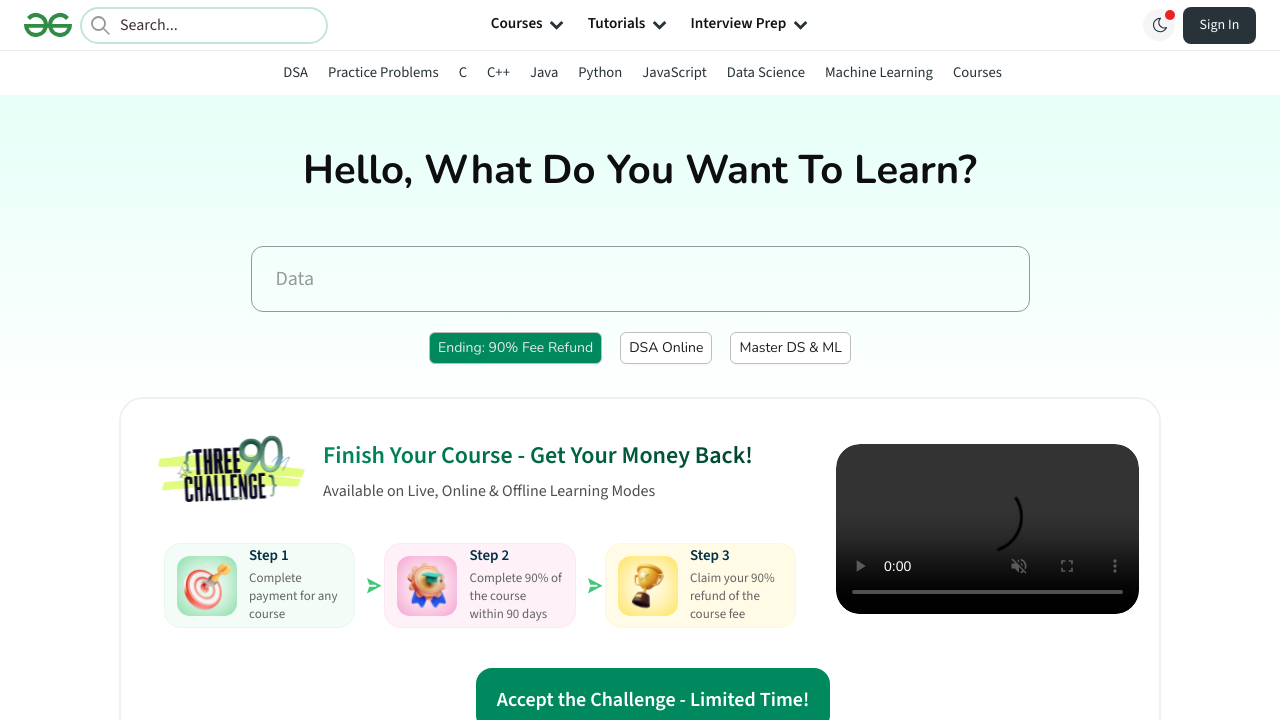

Located 'Courses' link element
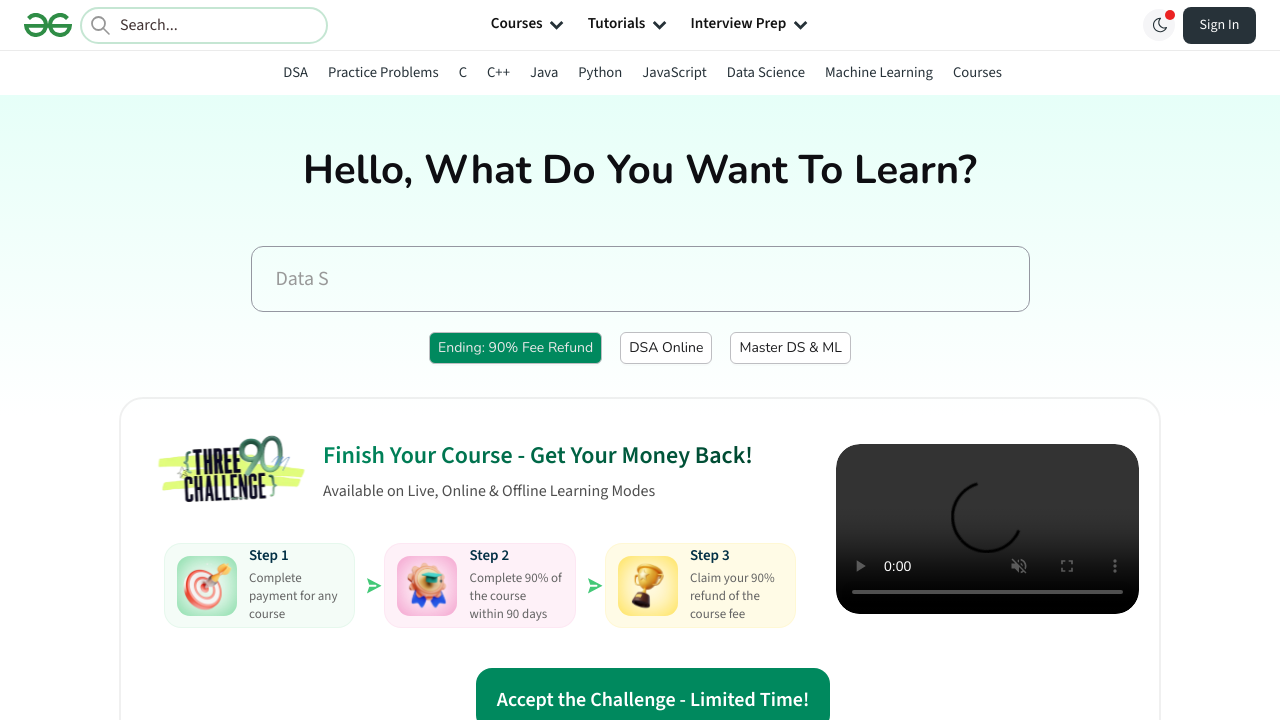

Retrieved bounding box of 'Courses' element
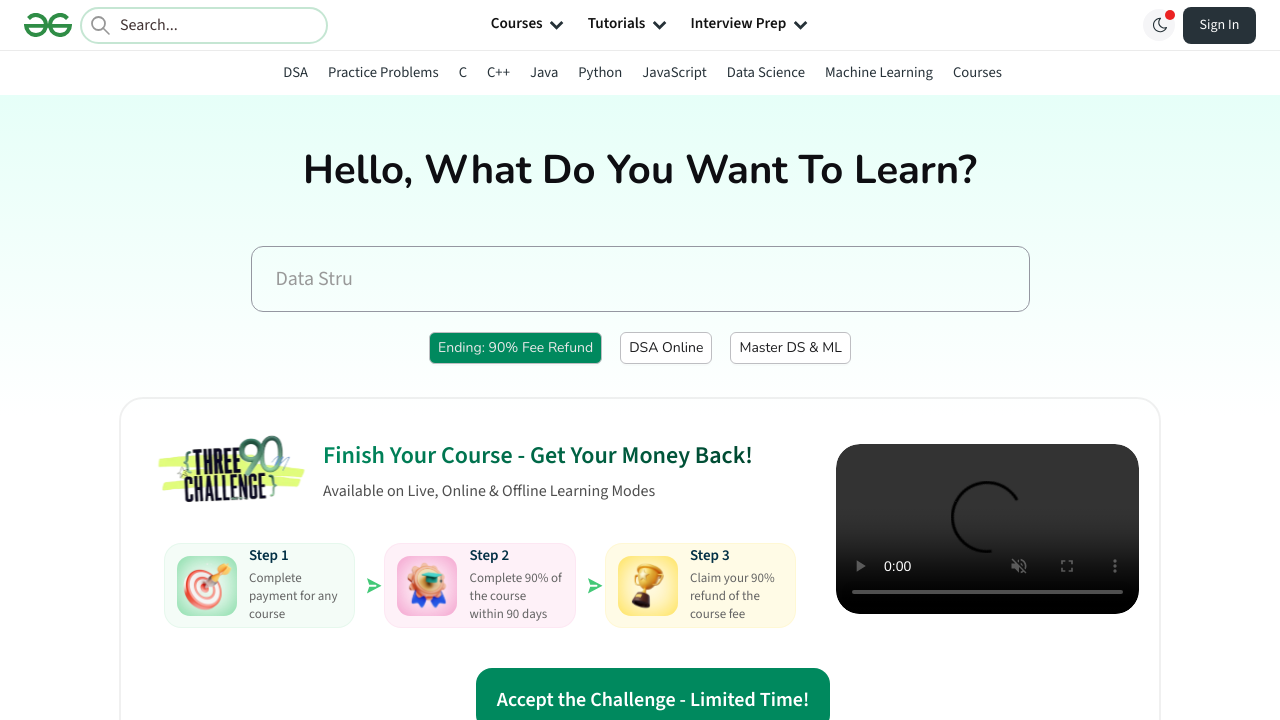

Calculated drag start position (center of element) and end position (offset by 100px right, 200px down)
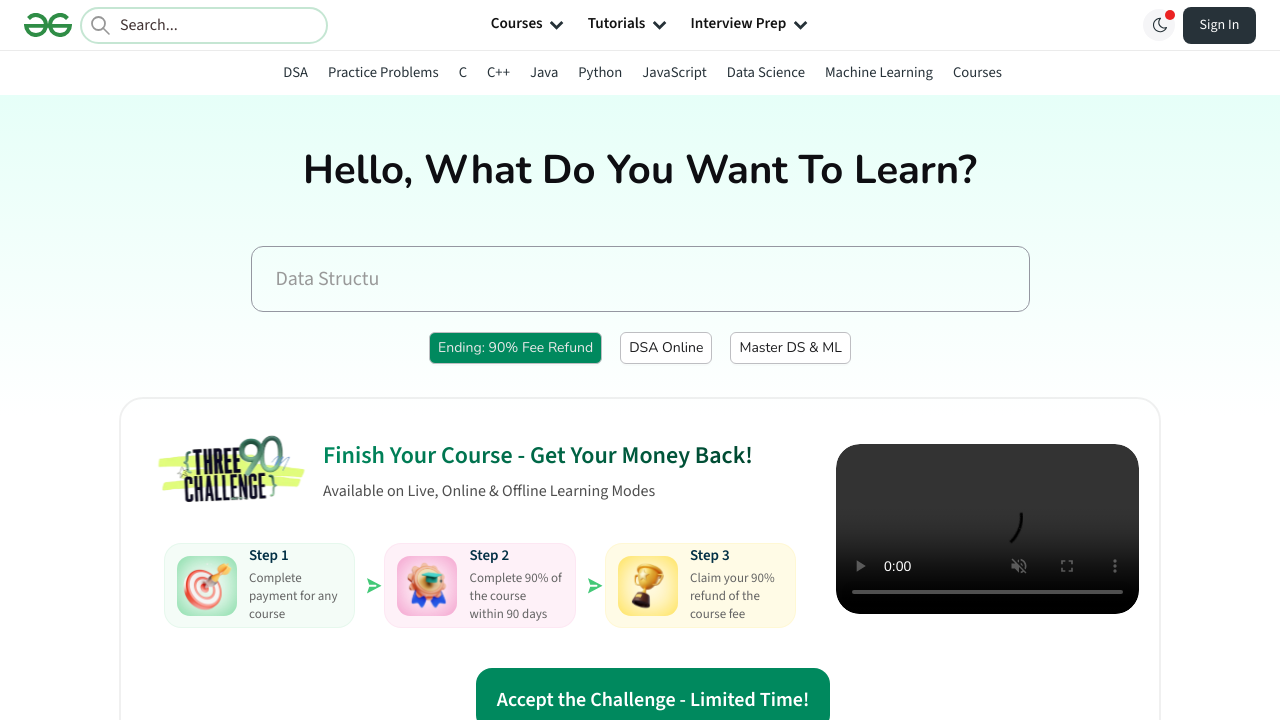

Moved mouse to start position on 'Courses' element at (517, 25)
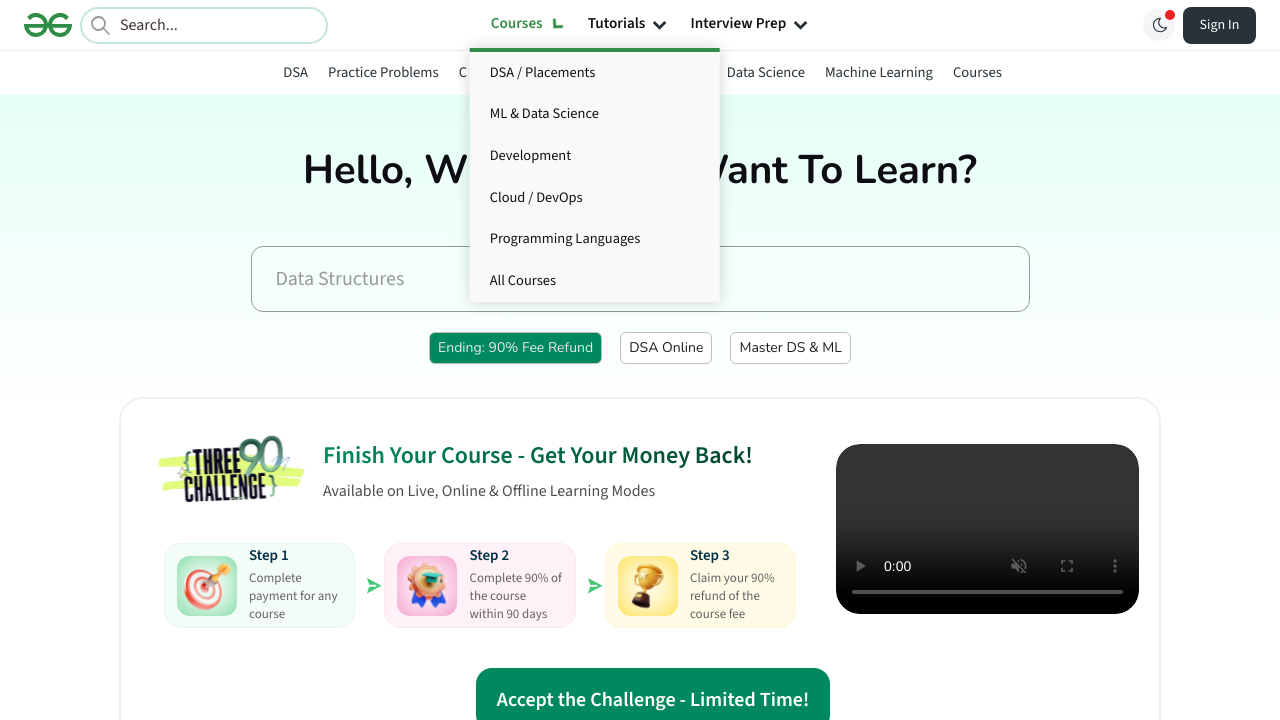

Pressed mouse button down to begin drag at (517, 25)
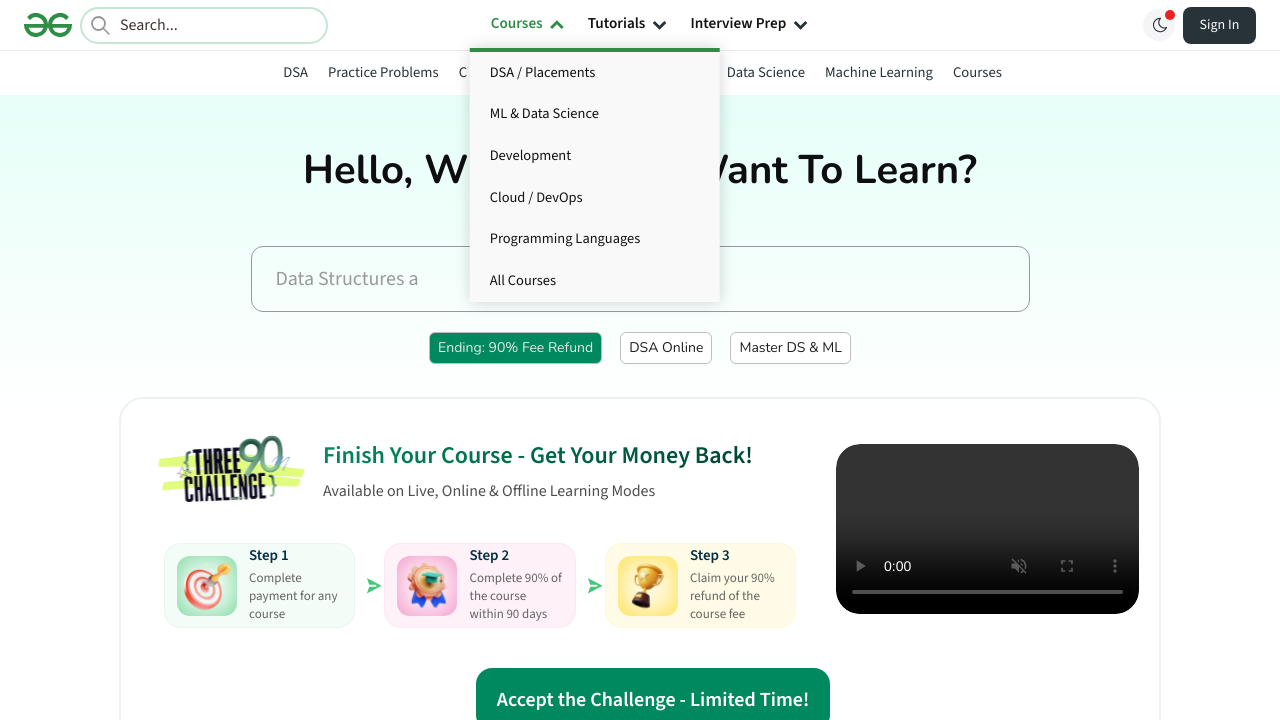

Moved mouse to end position (100px right, 200px down from start) at (617, 225)
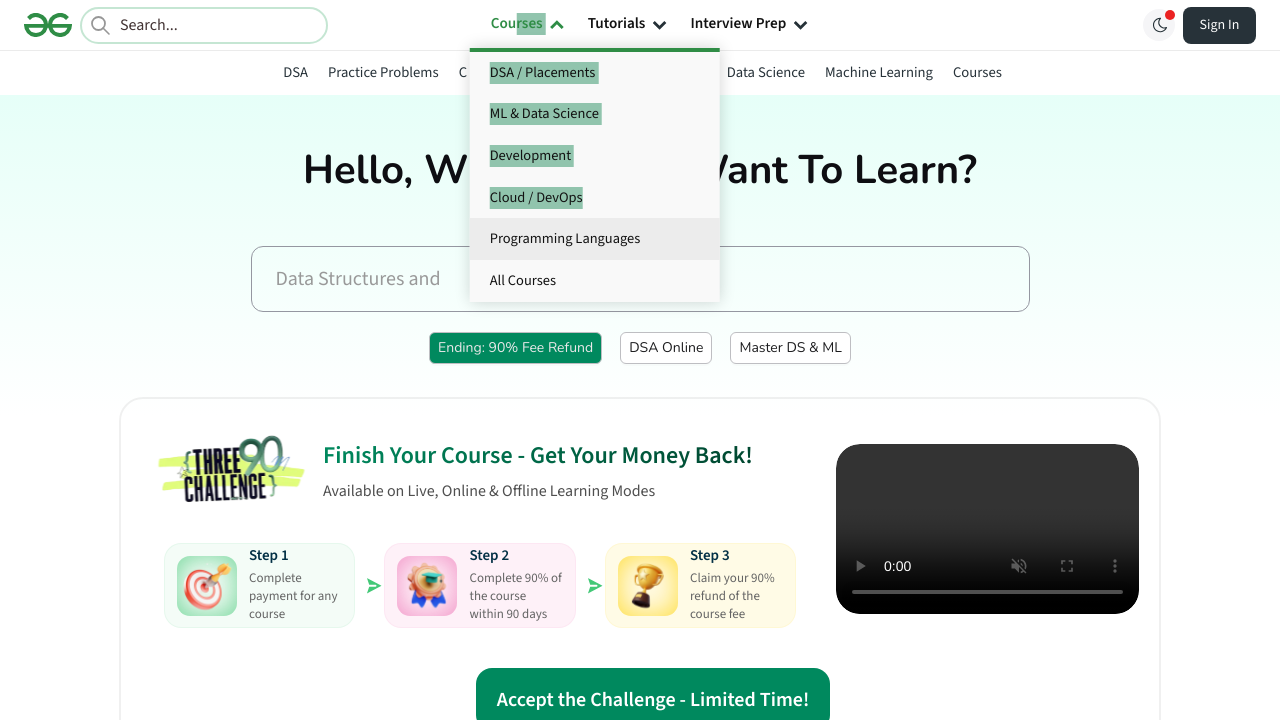

Released mouse button to complete drag and drop at (617, 225)
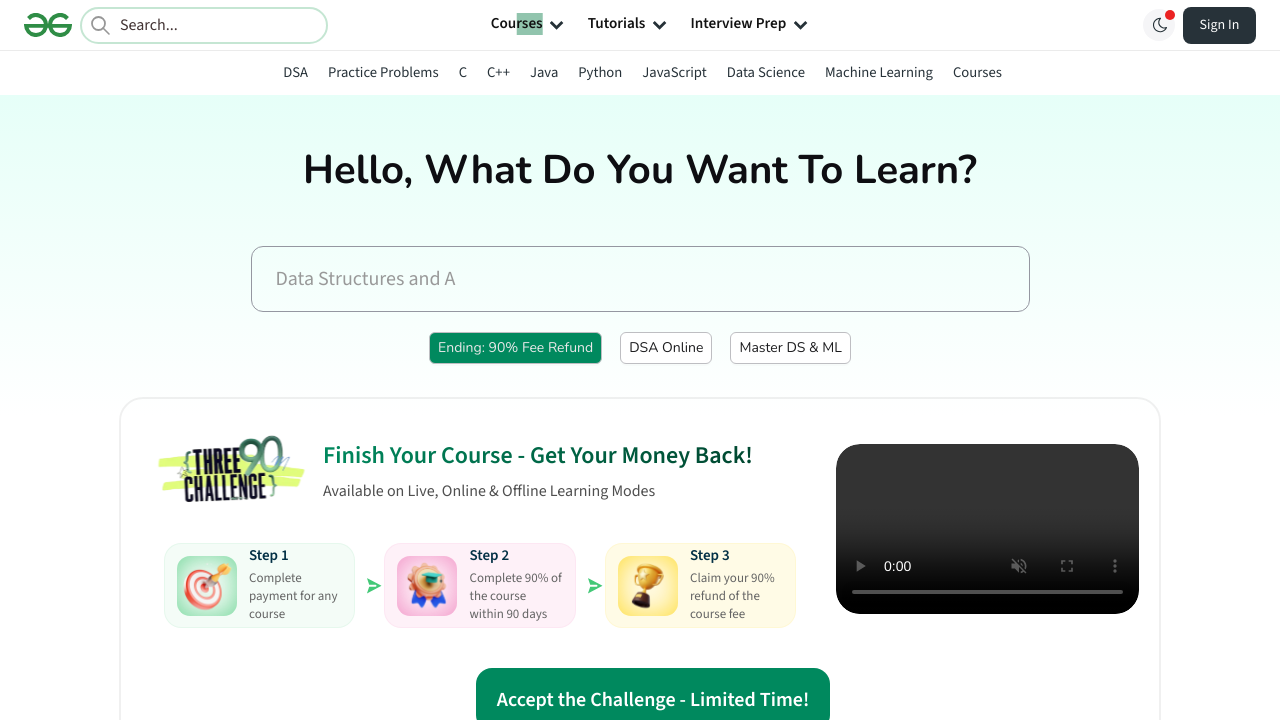

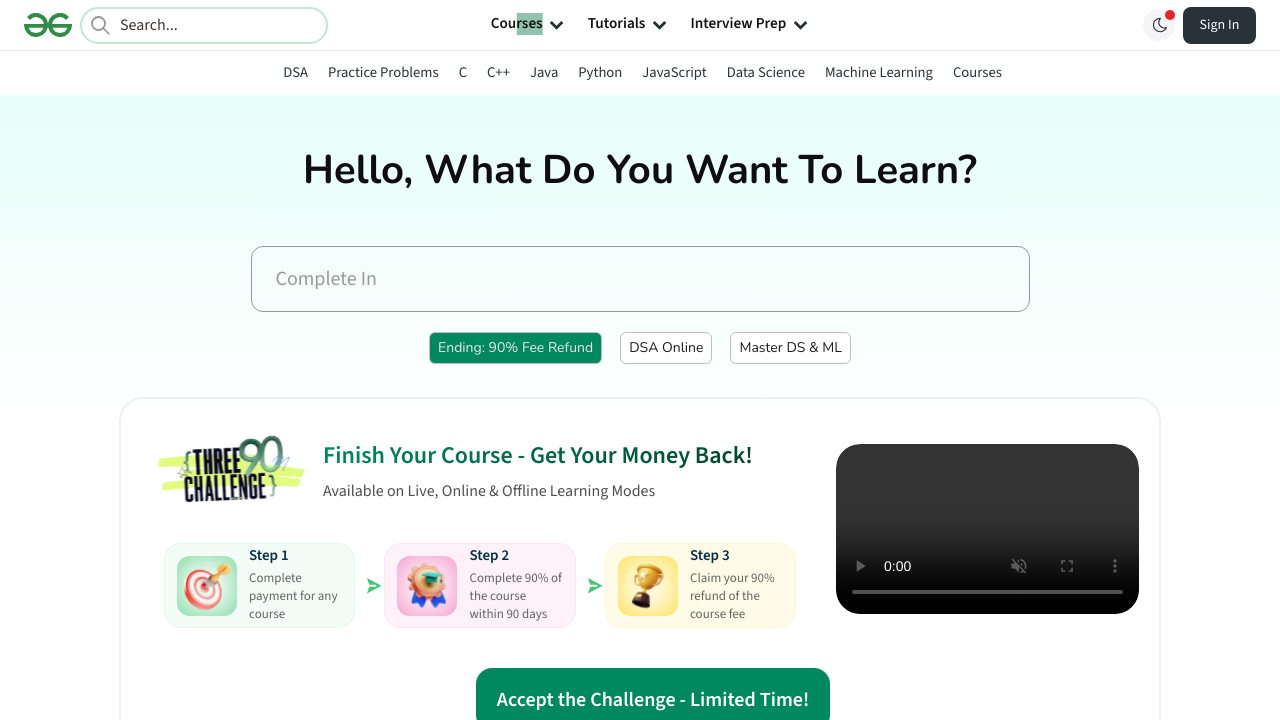